Tests that new items are appended to the bottom of the list by creating 3 todos and verifying count

Starting URL: https://demo.playwright.dev/todomvc

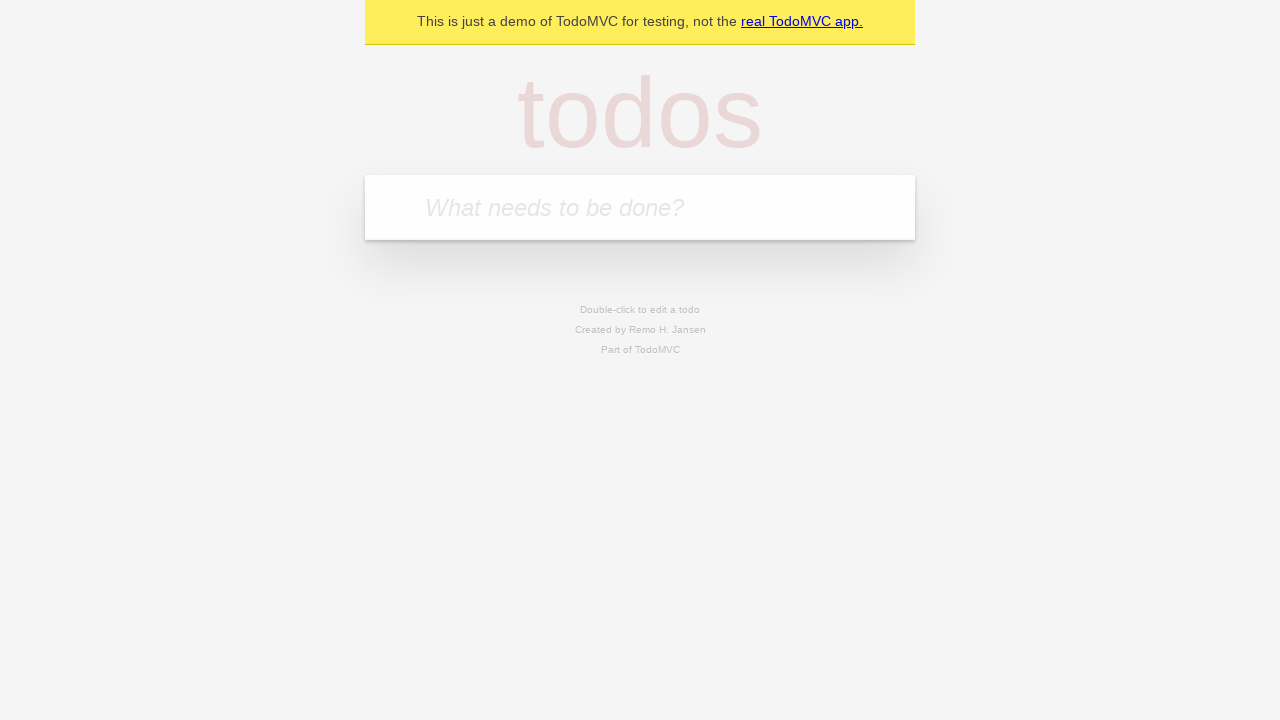

Located the 'What needs to be done?' input field
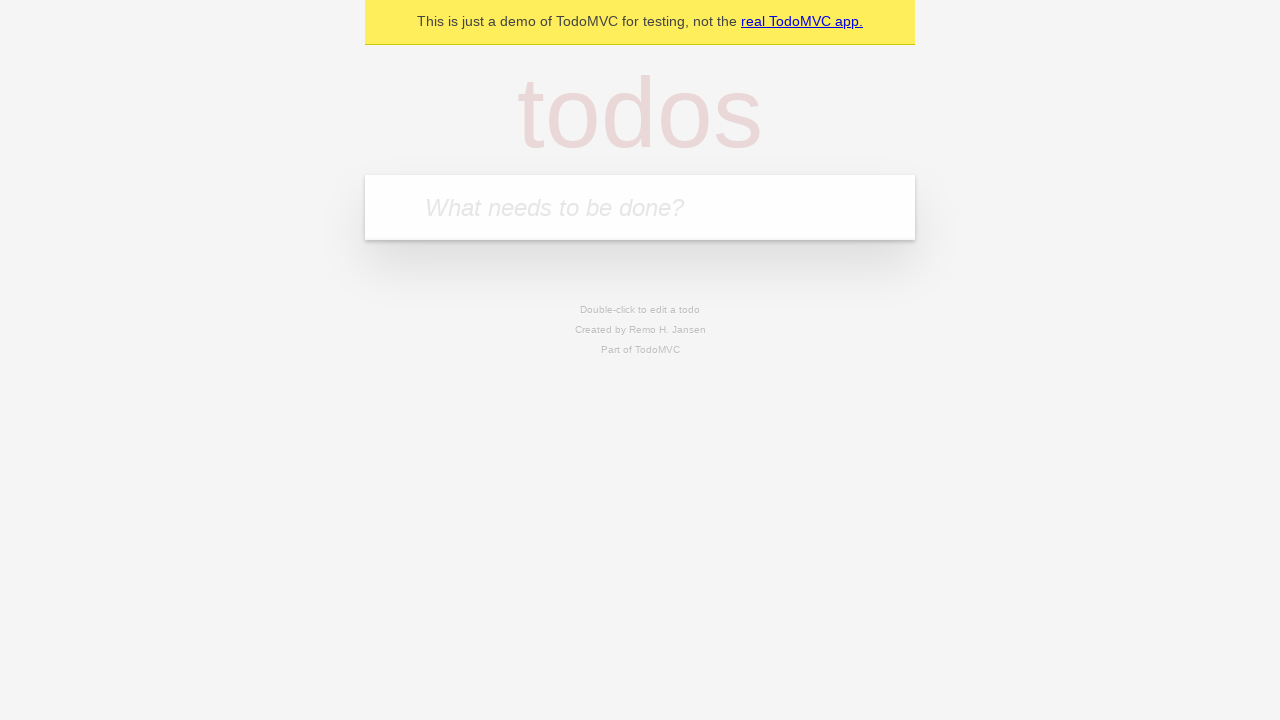

Filled first todo: 'buy some cheese' on internal:attr=[placeholder="What needs to be done?"i]
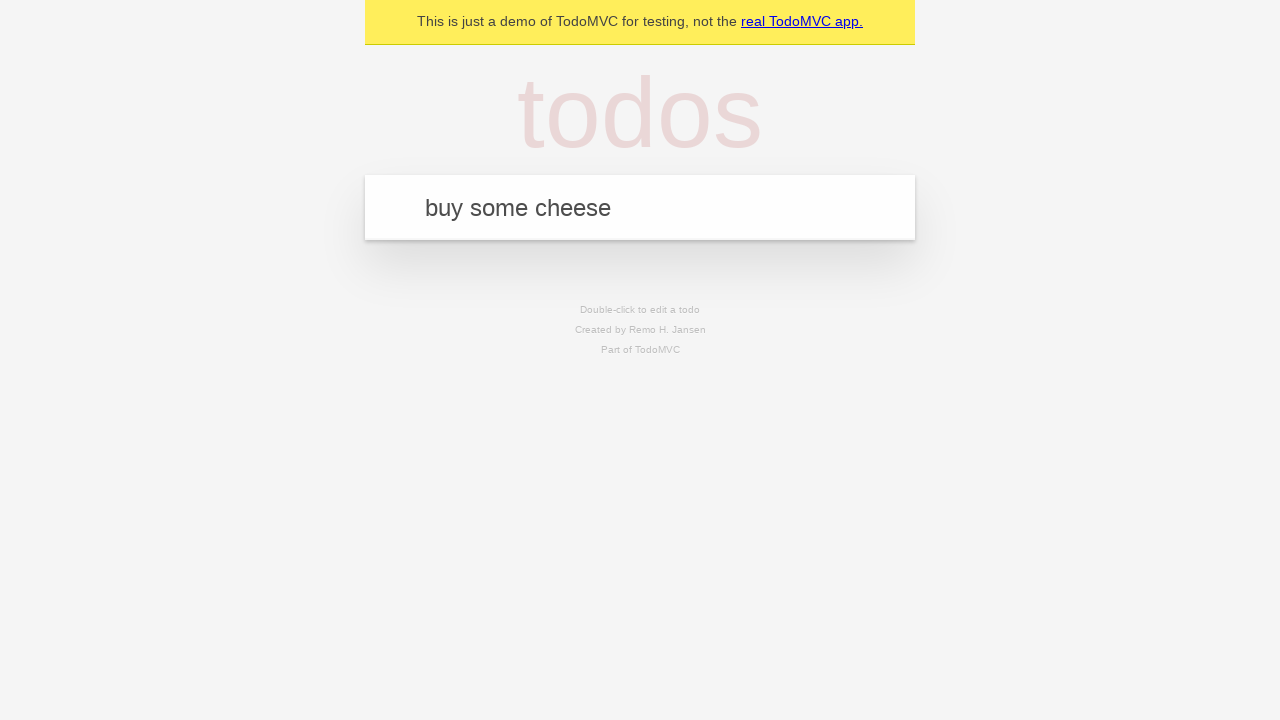

Pressed Enter to create first todo on internal:attr=[placeholder="What needs to be done?"i]
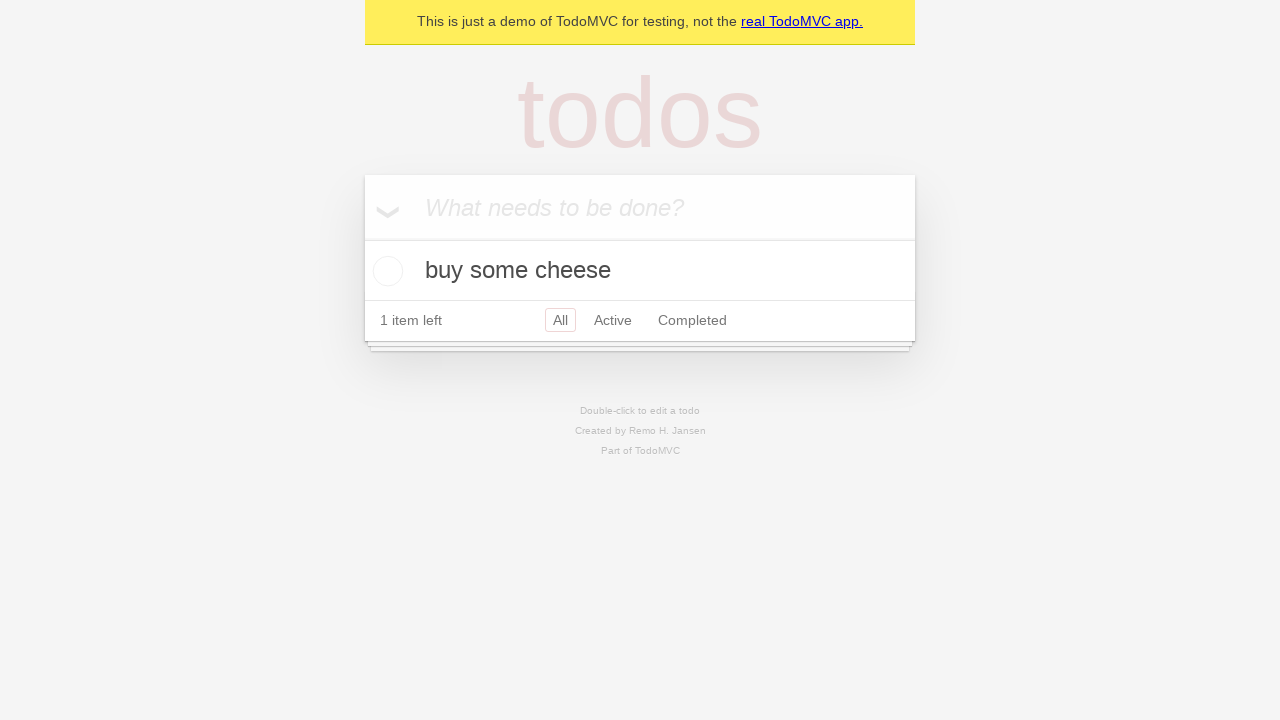

Filled second todo: 'feed the cat' on internal:attr=[placeholder="What needs to be done?"i]
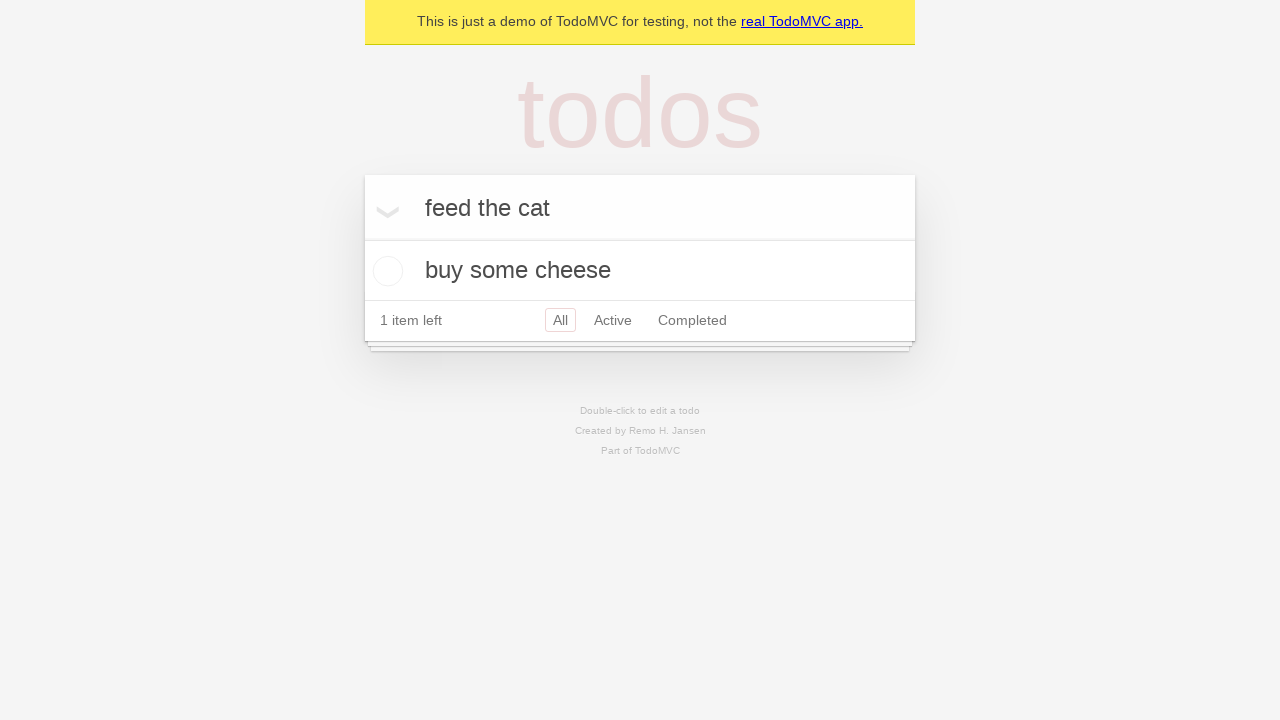

Pressed Enter to create second todo on internal:attr=[placeholder="What needs to be done?"i]
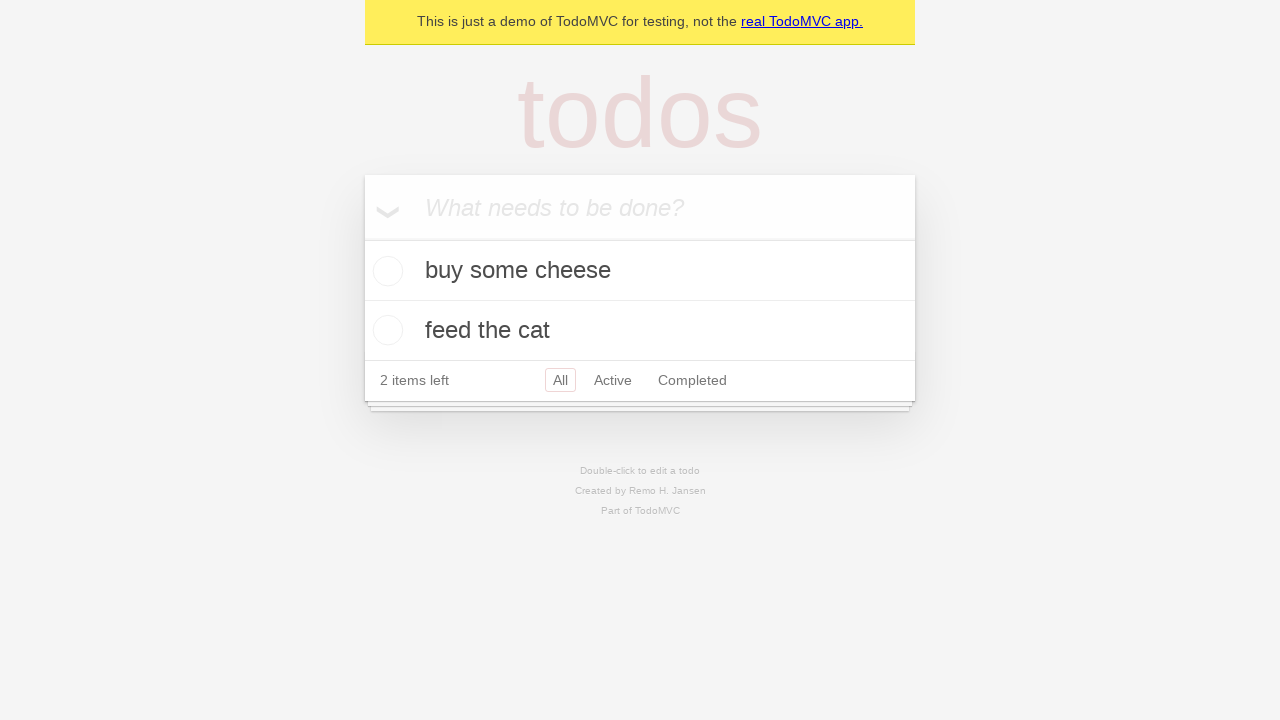

Filled third todo: 'book a doctors appointment' on internal:attr=[placeholder="What needs to be done?"i]
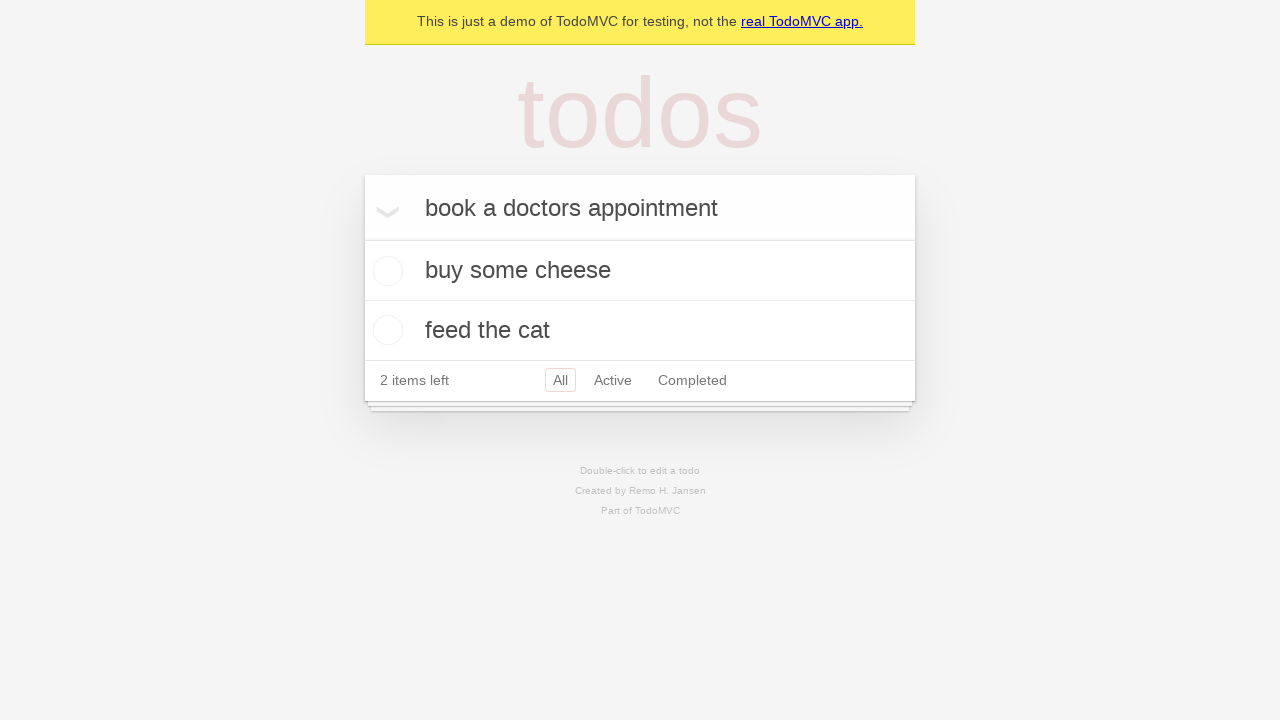

Pressed Enter to create third todo on internal:attr=[placeholder="What needs to be done?"i]
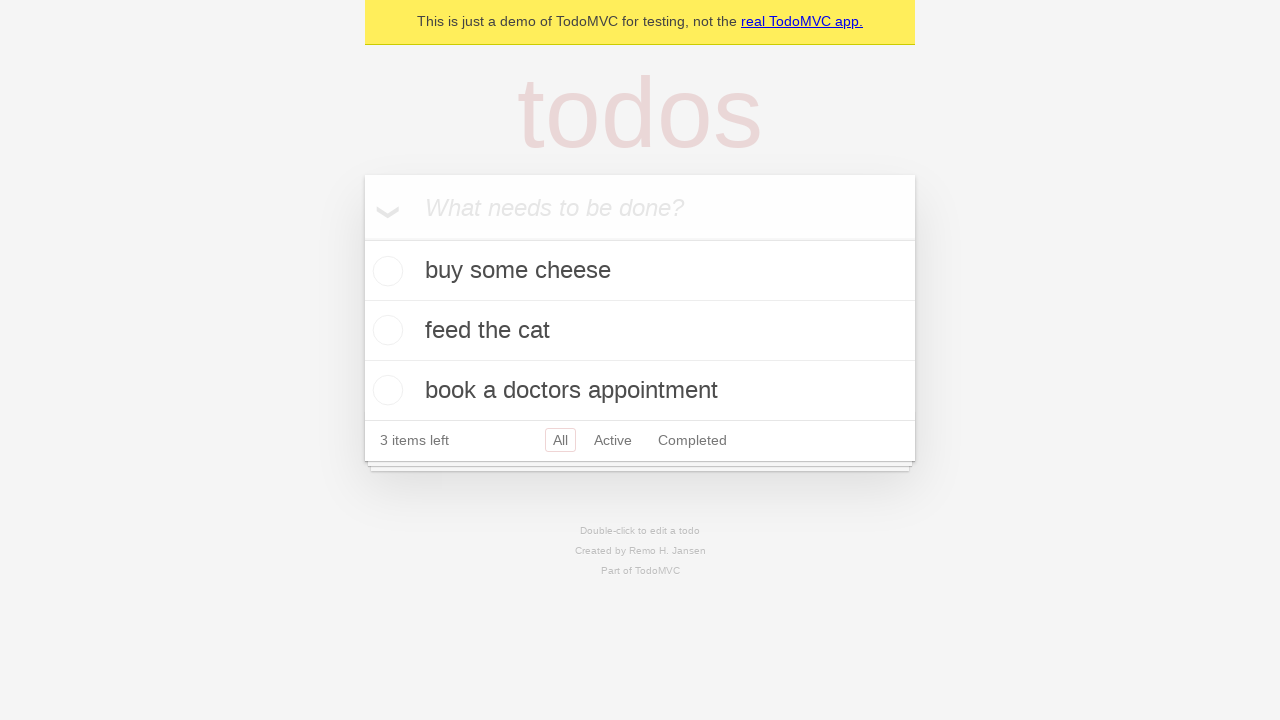

Todo count element loaded, verifying 3 items were appended to the list
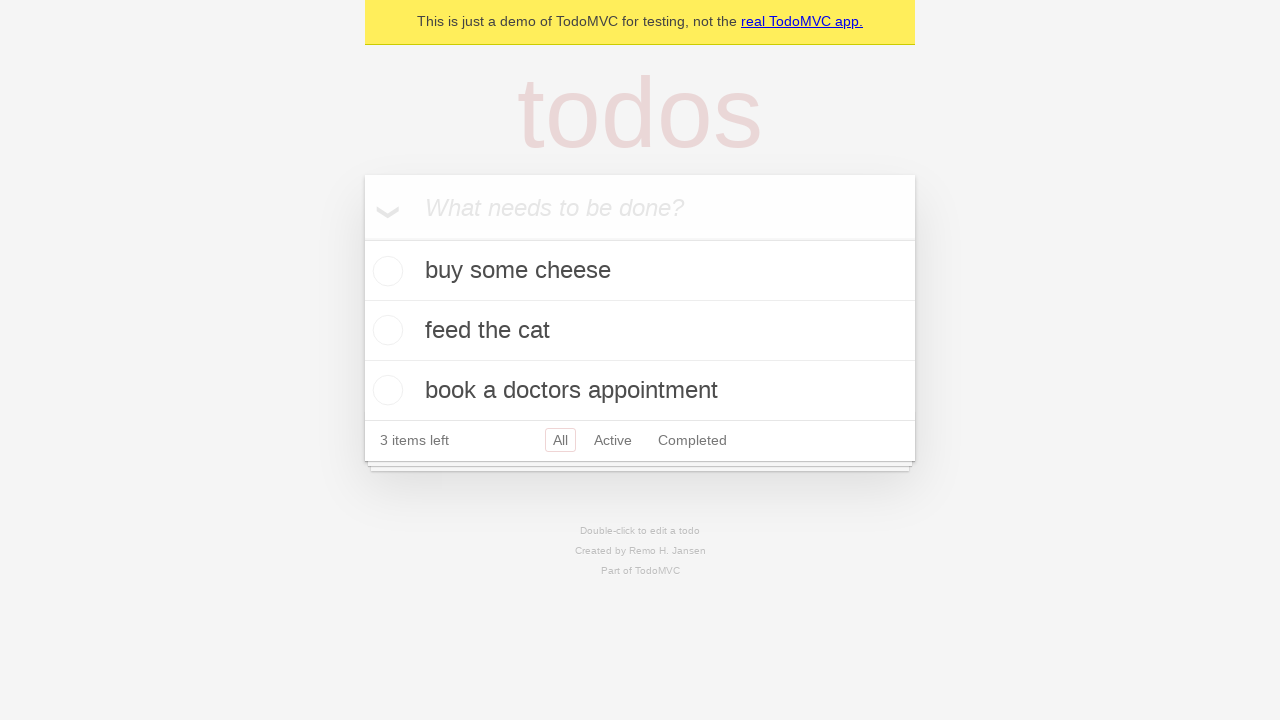

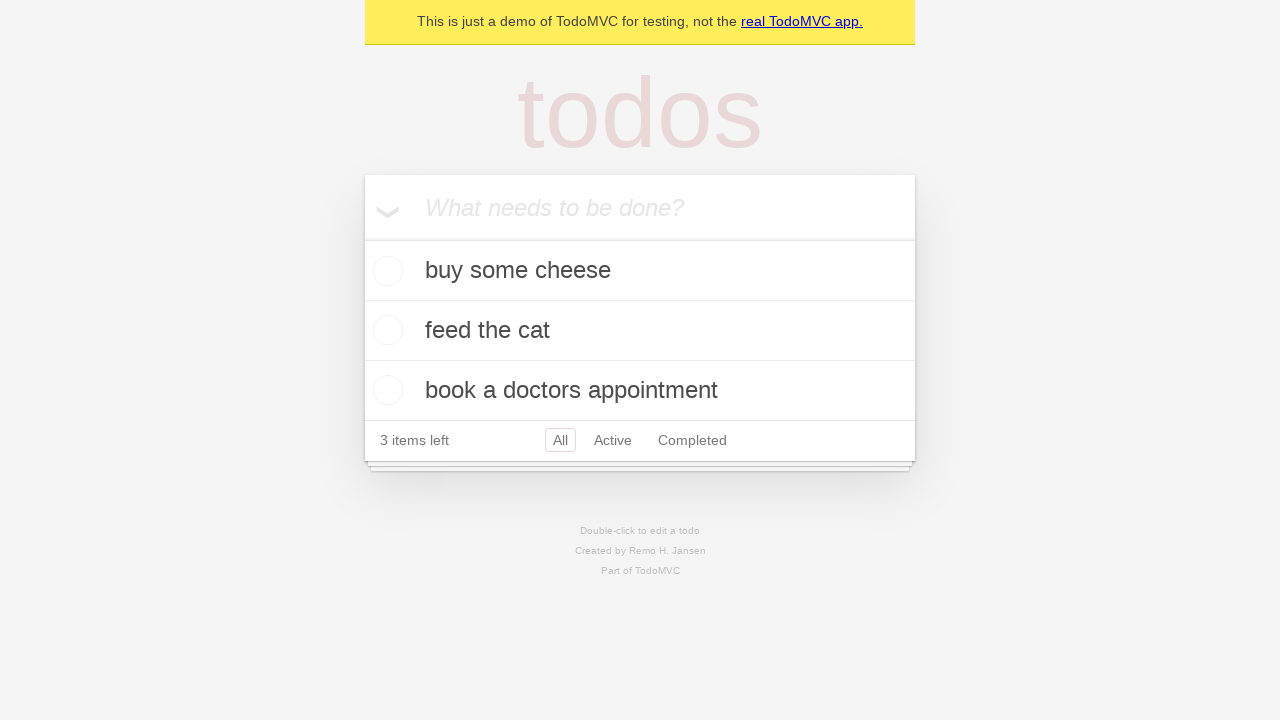